Opens a popup window from the main page by scrolling to and clicking on a popup link, then closes all browser windows

Starting URL: http://omayo.blogspot.com/

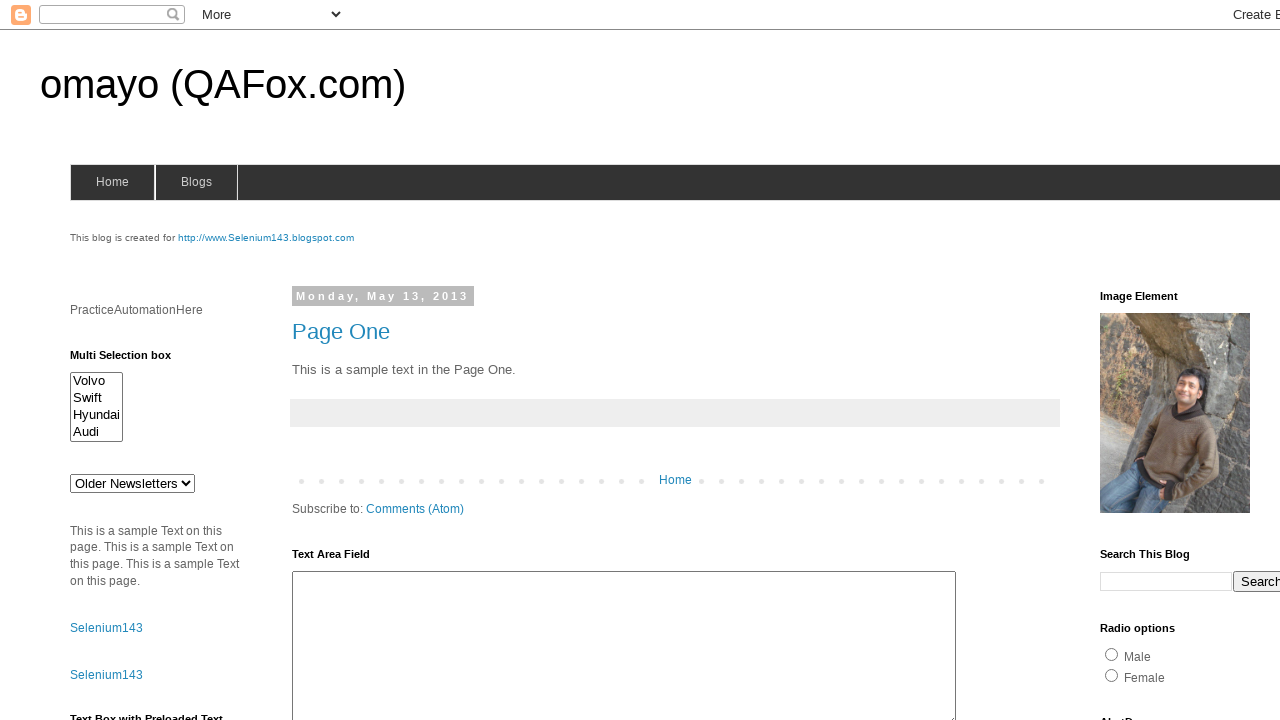

Located popup window link element
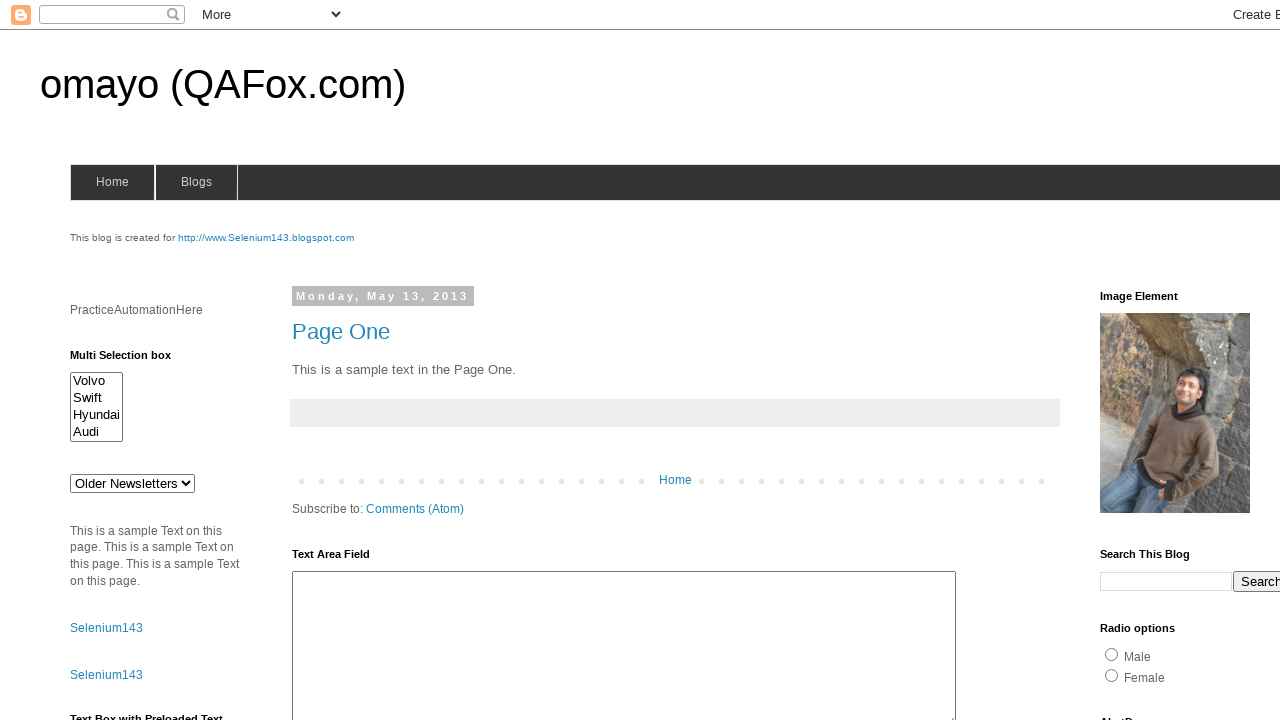

Scrolled popup link into view
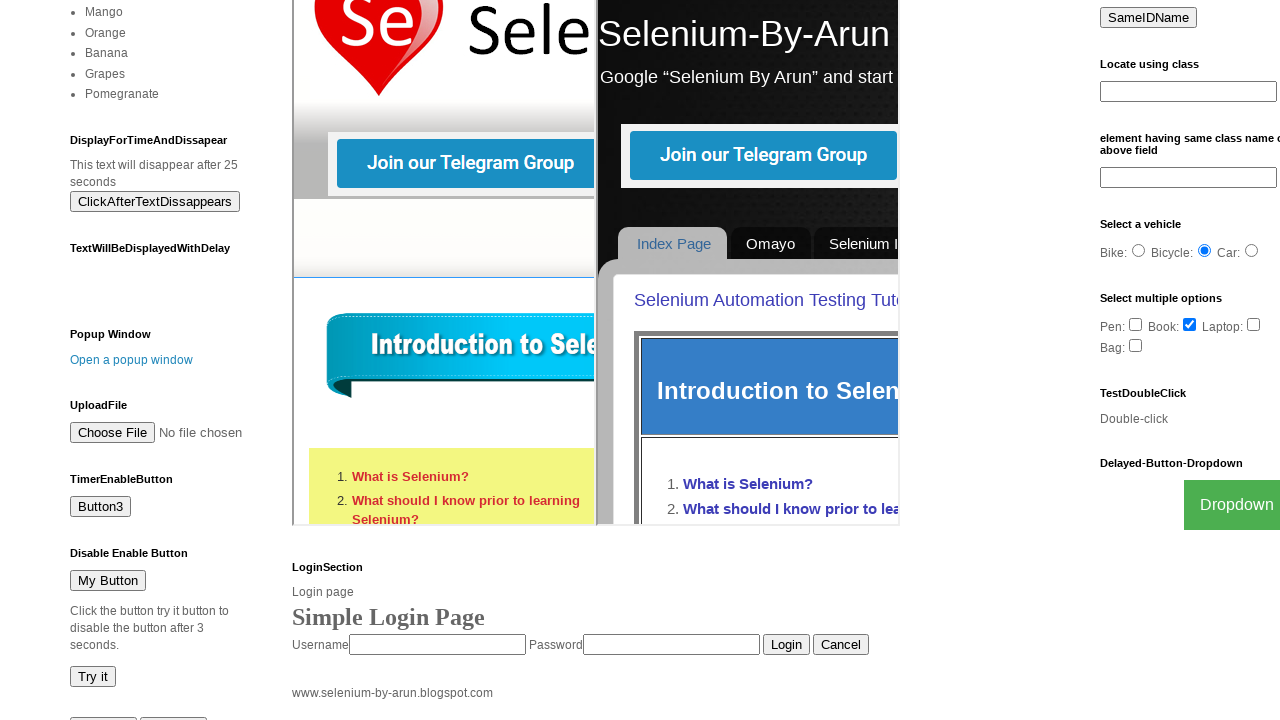

Clicked popup window link to open new window at (132, 360) on xpath=//a[text()='Open a popup window']
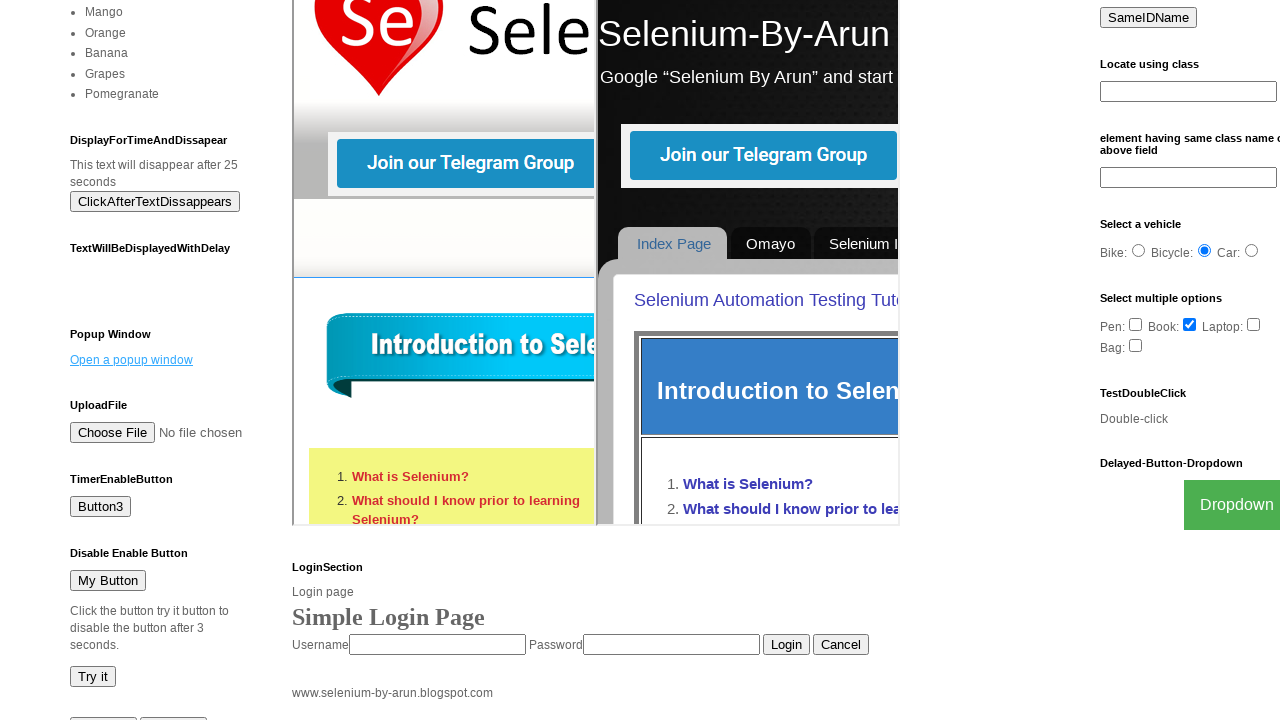

Waited 2 seconds for popup window to fully load
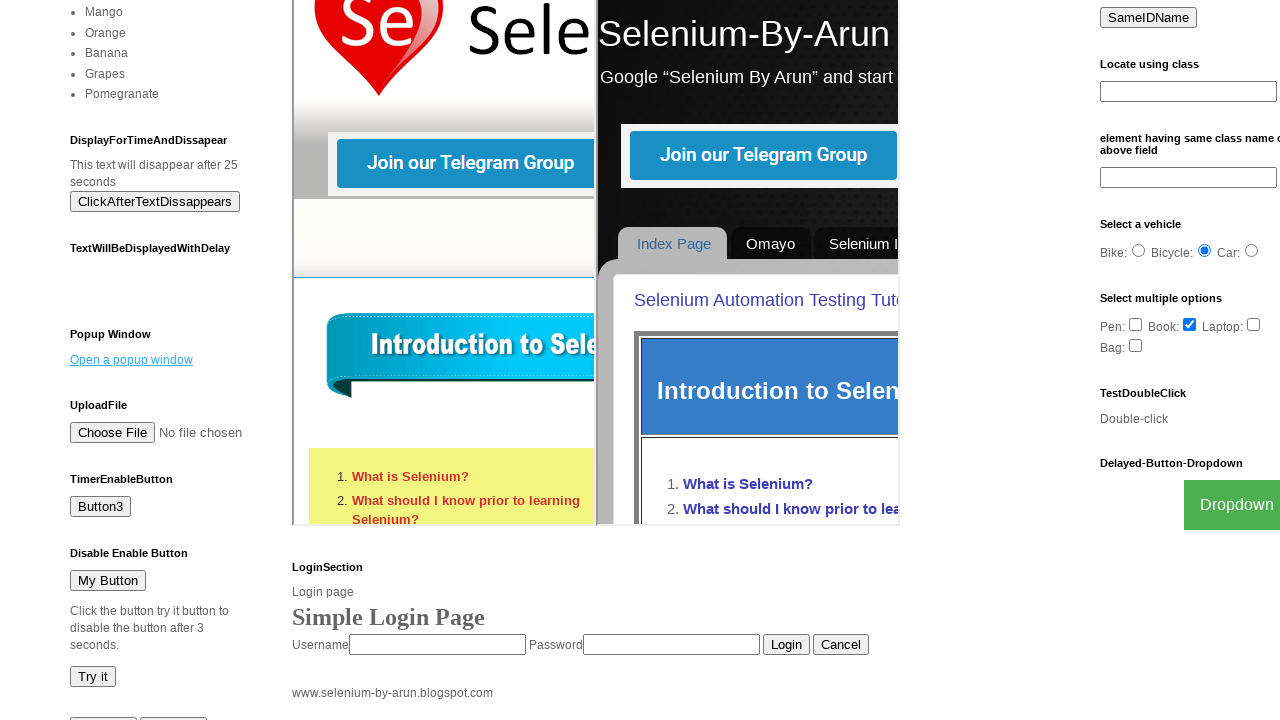

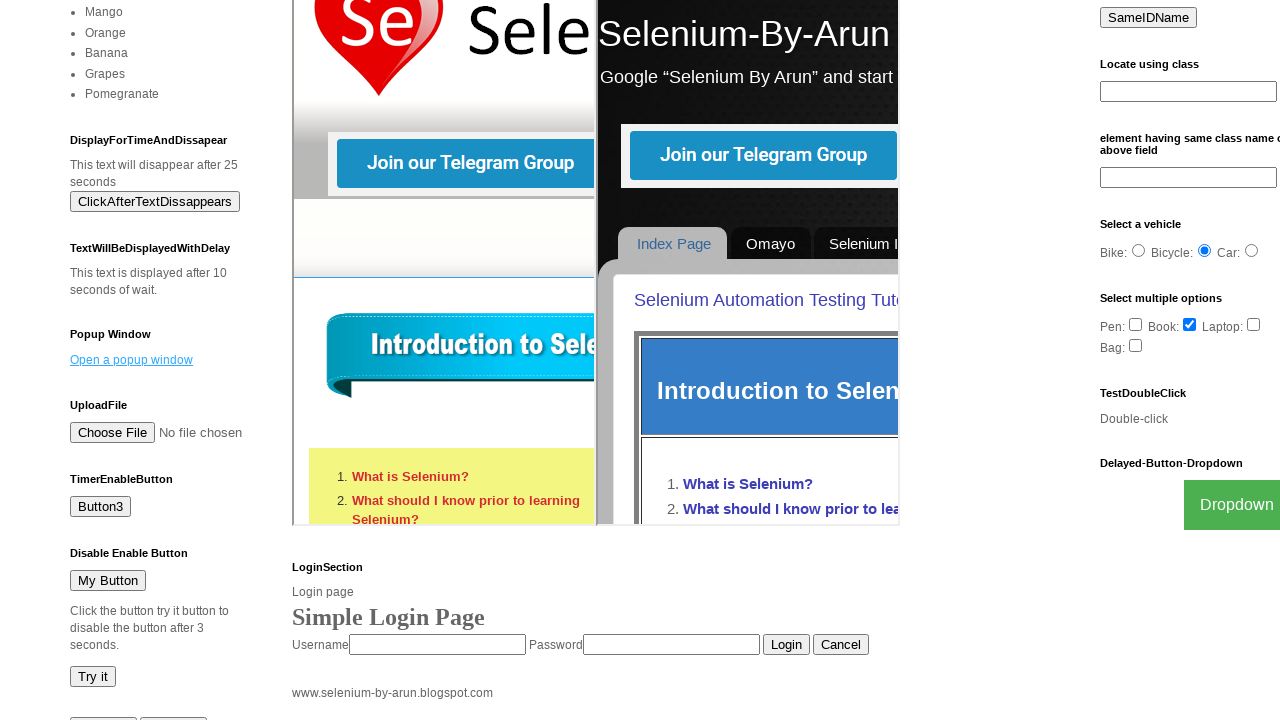